Tests dynamic loading functionality by clicking a start button and waiting for the finish text to become visible

Starting URL: http://the-internet.herokuapp.com/dynamic_loading/1

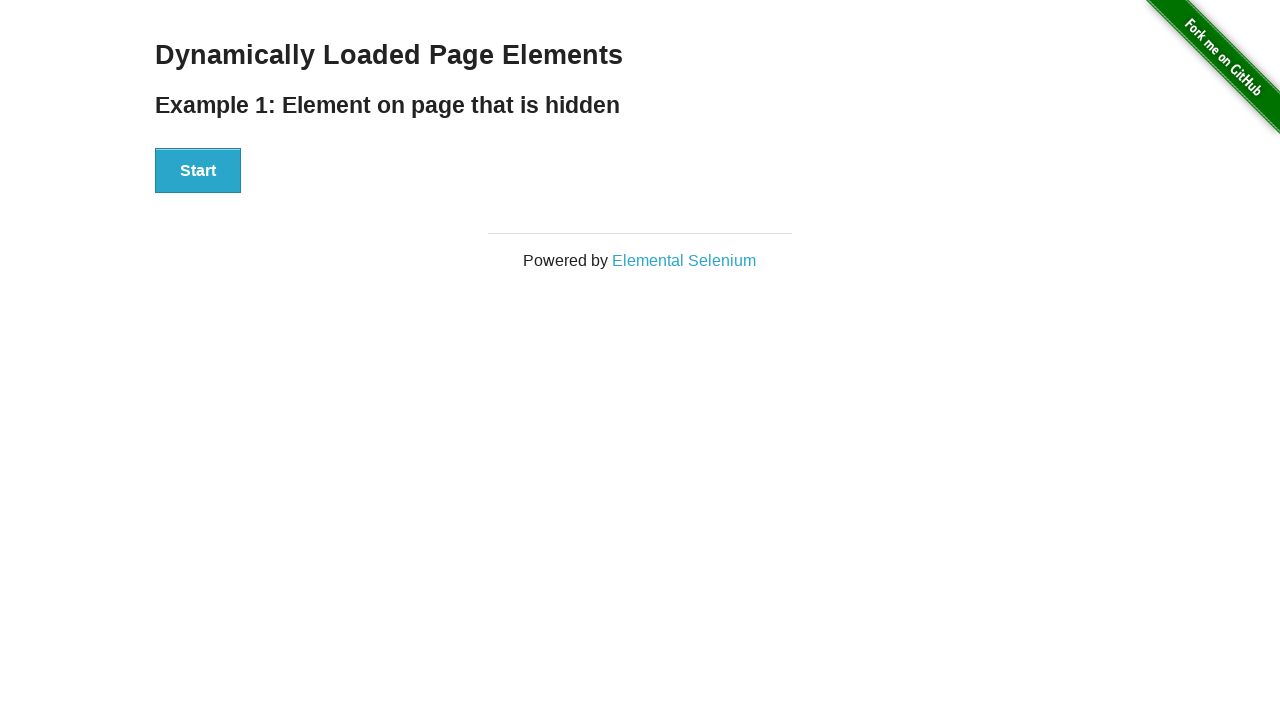

Navigated to dynamic loading page
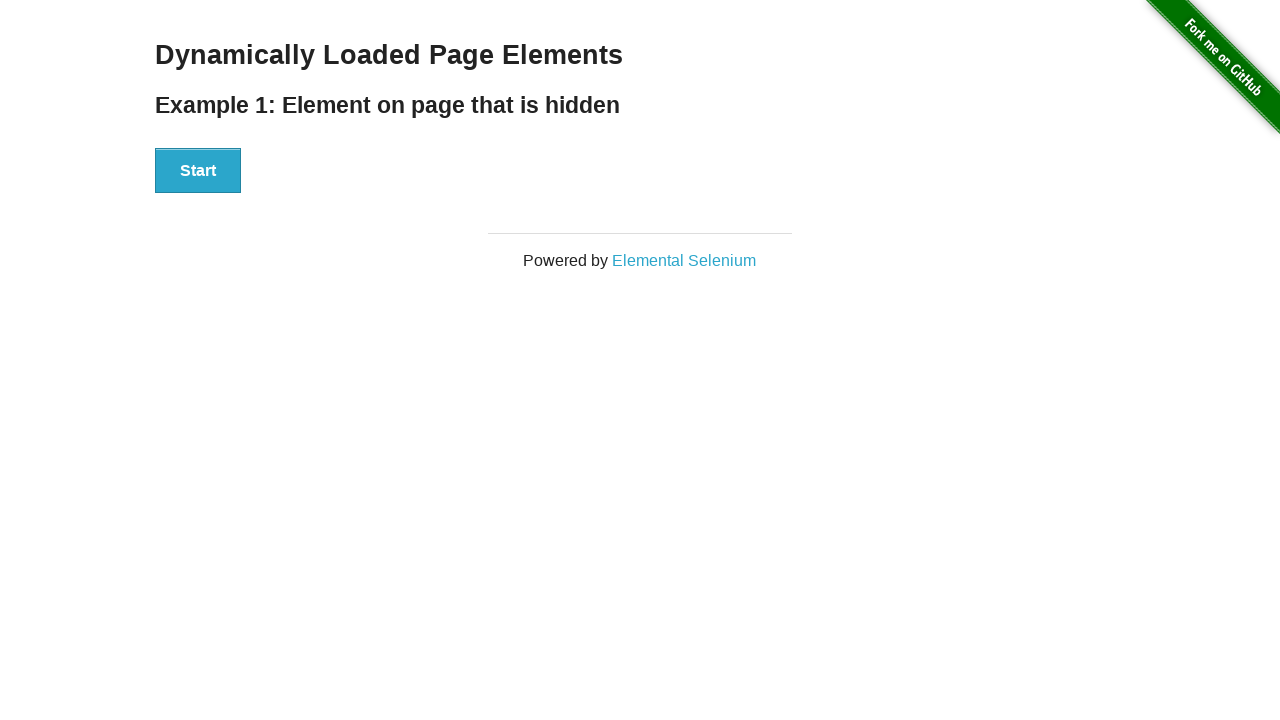

Clicked start button to trigger dynamic loading at (198, 171) on #start > button
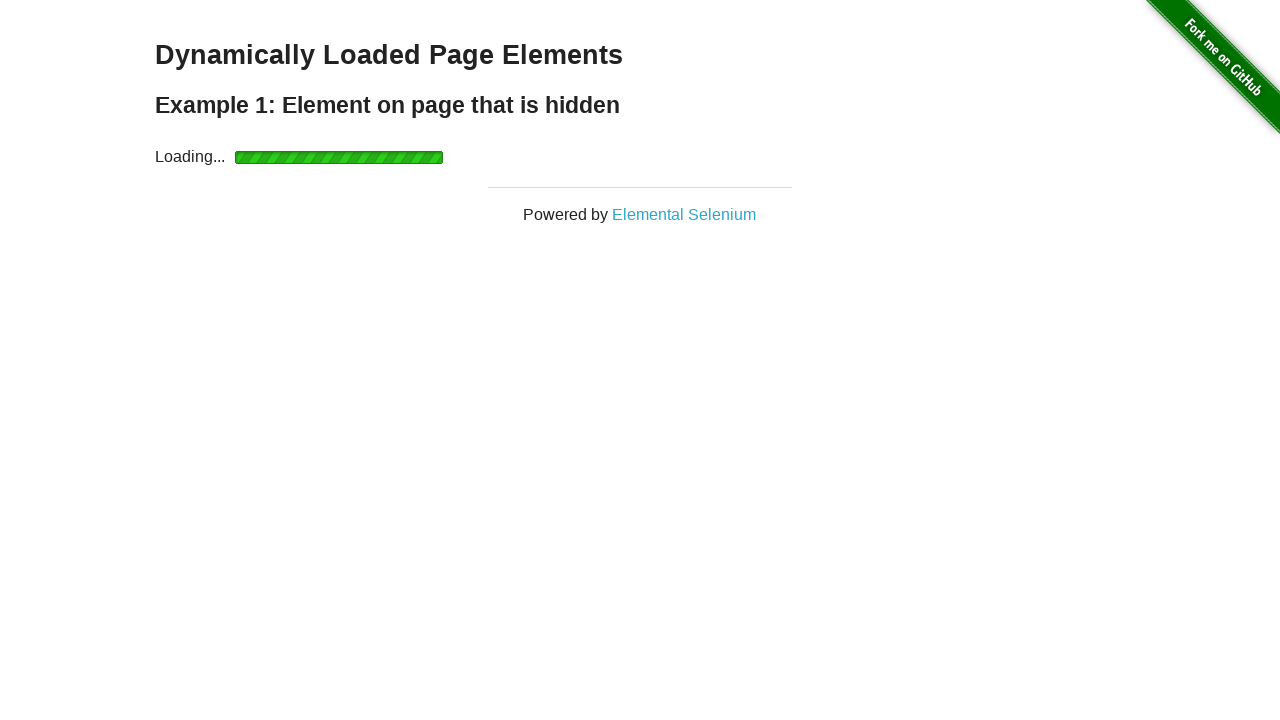

Finish text became visible after dynamic loading completed
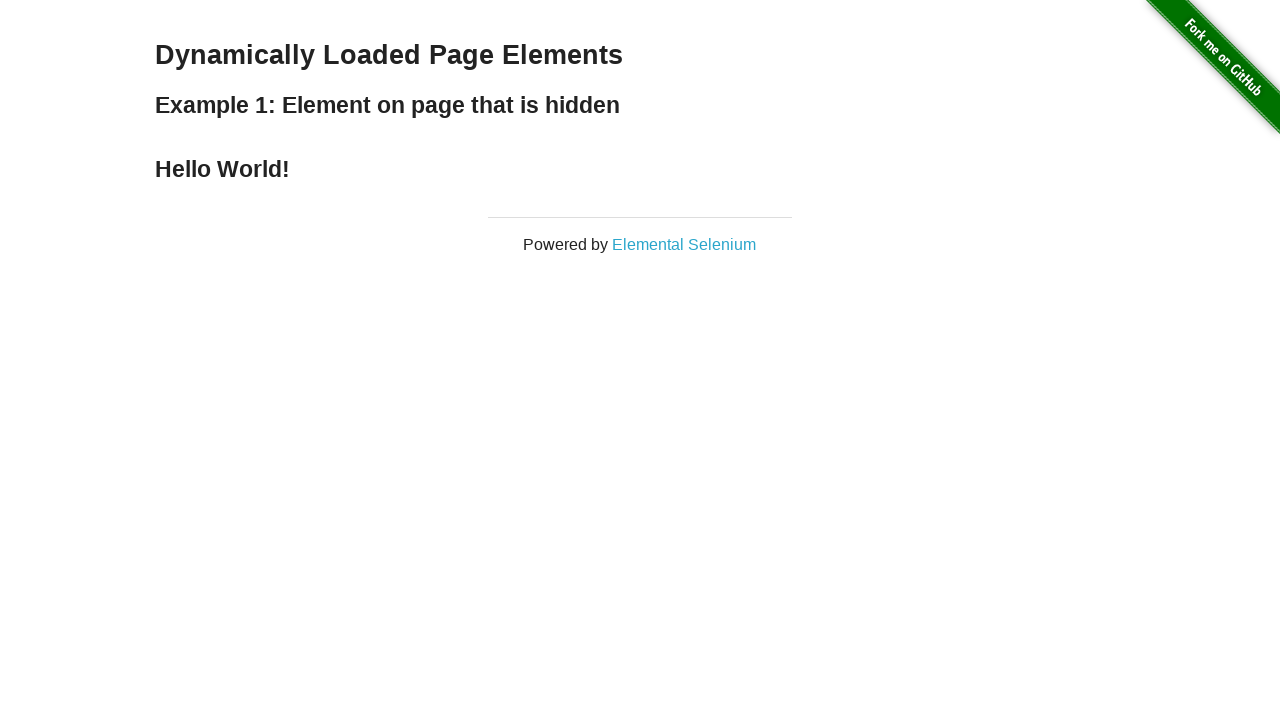

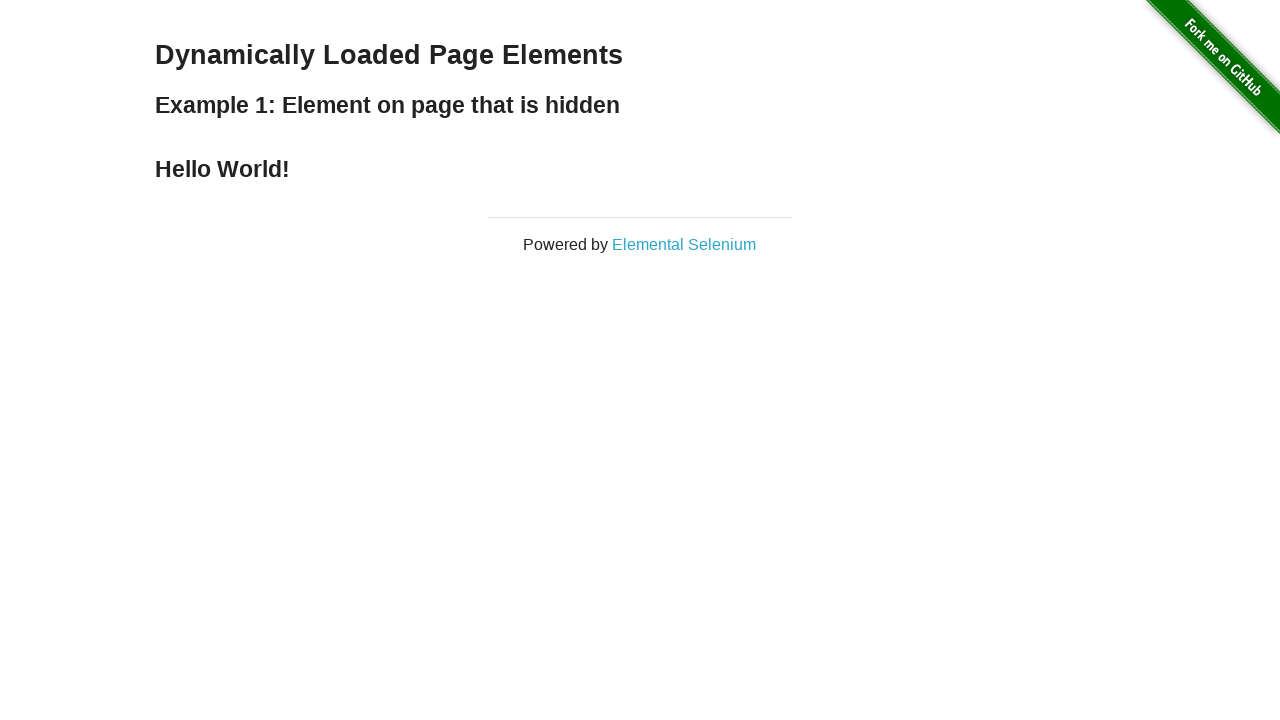